Tests double-clicking a button and verifies the double click message appears

Starting URL: https://demoqa.com/buttons

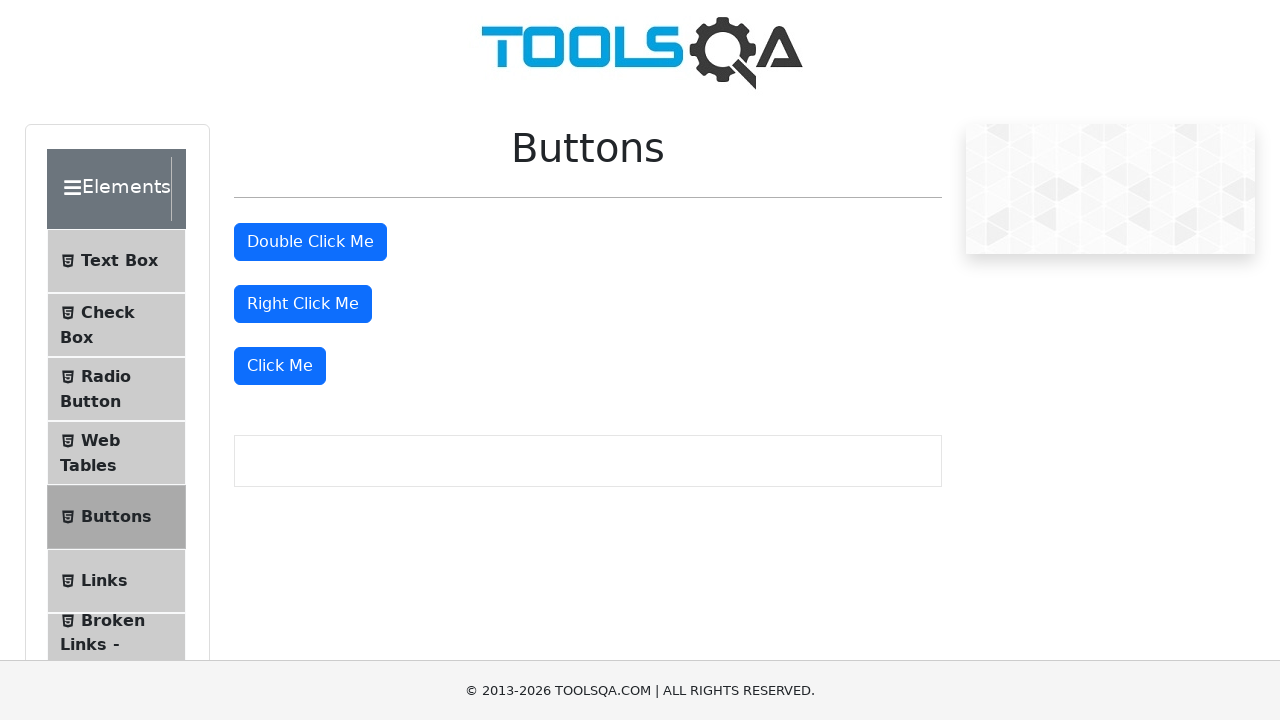

Double-clicked the 'Double Click Me' button at (310, 242) on internal:text="Double Click Me"s
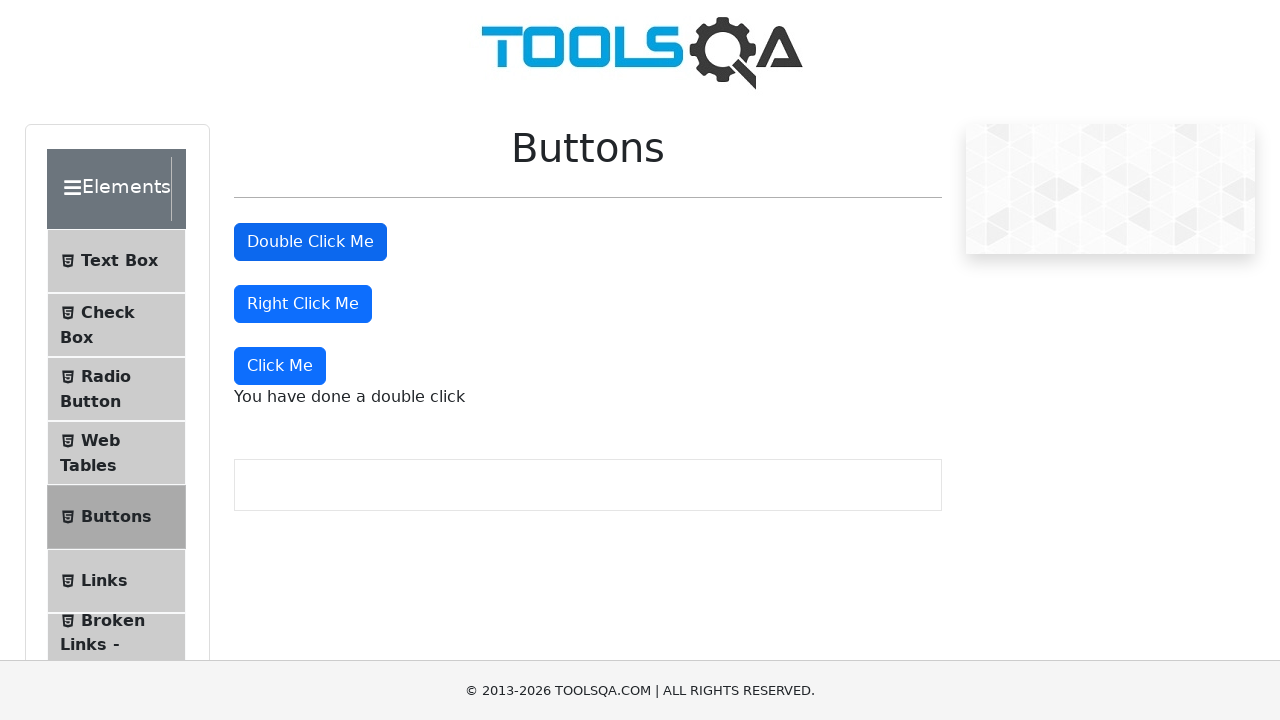

Double click message appeared on the page
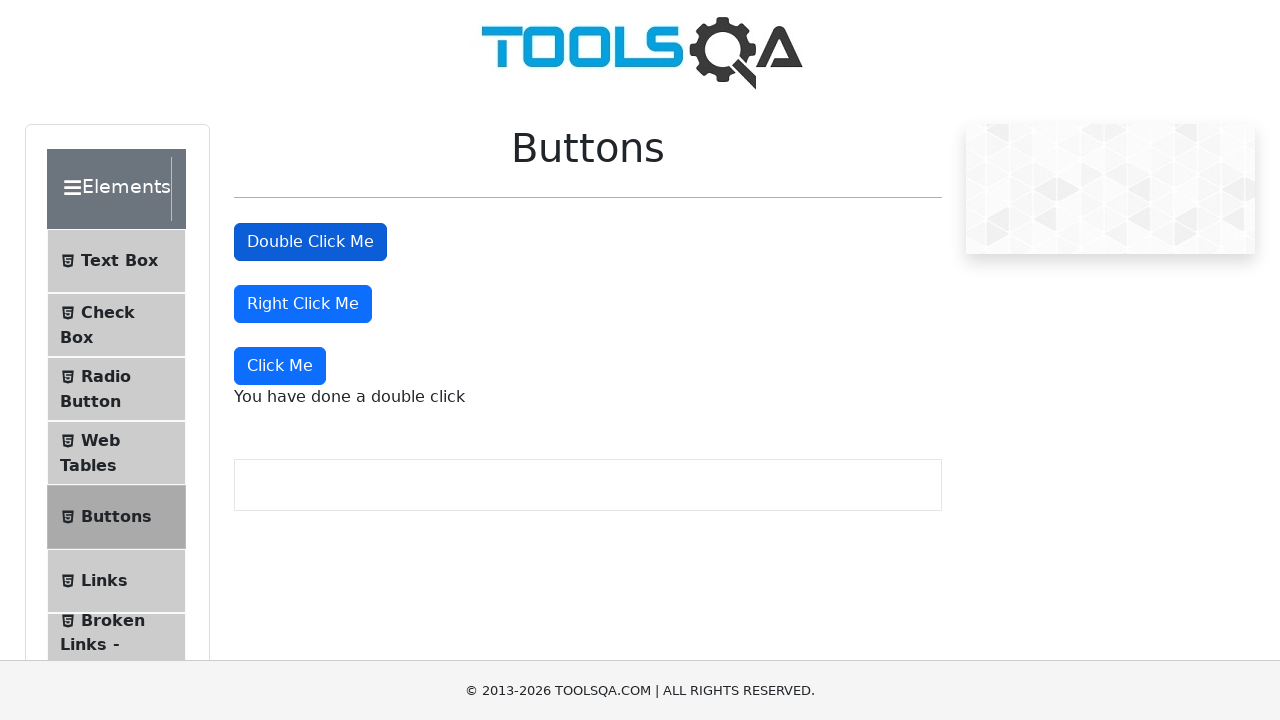

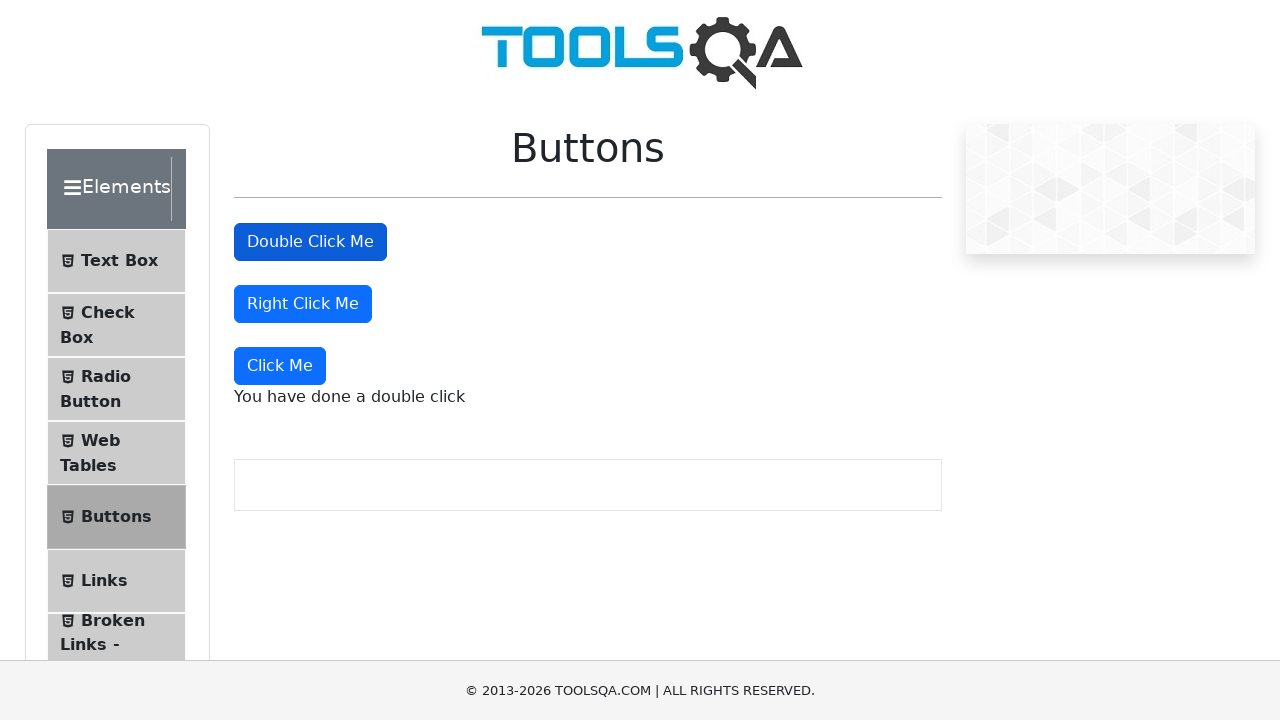